Tests interaction with an iframe on W3Schools TryIt editor by switching to the iframe and clicking a button inside it, then switching back to the main content.

Starting URL: https://w3schools.com/jsref/tryit.asp?filename=tryjsref_submit_get

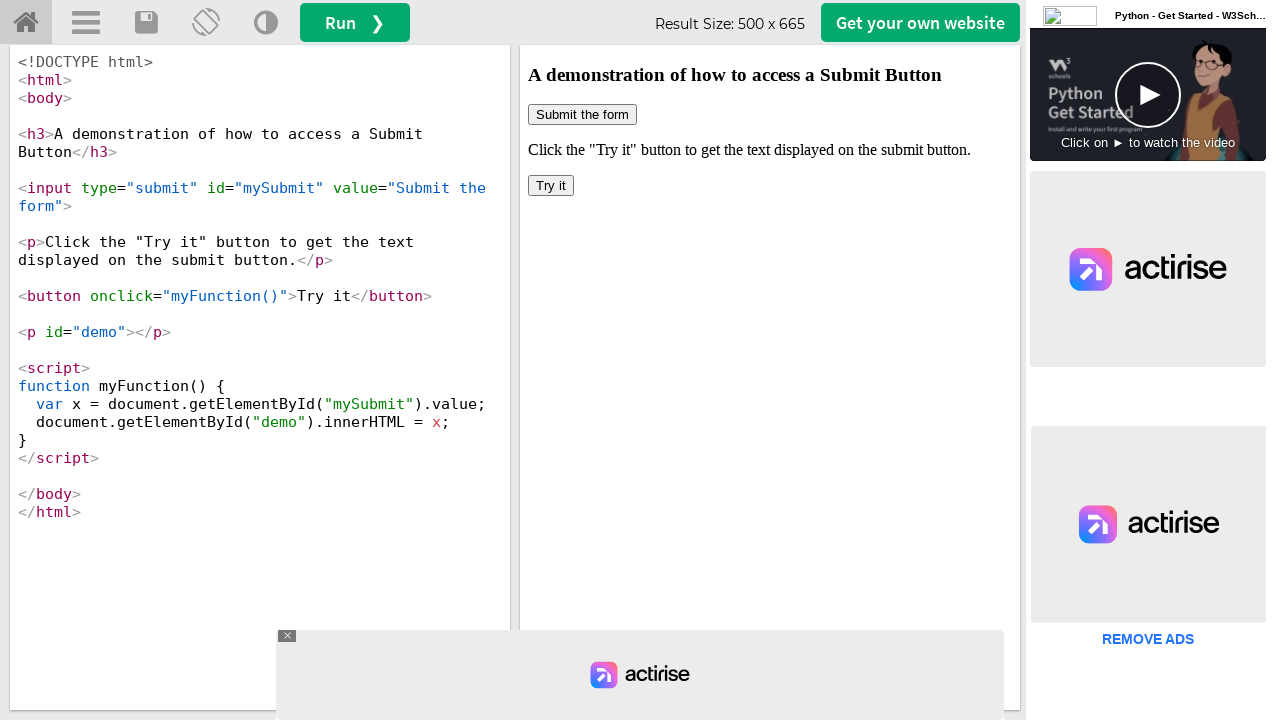

Located the iframe with id 'iframeResult'
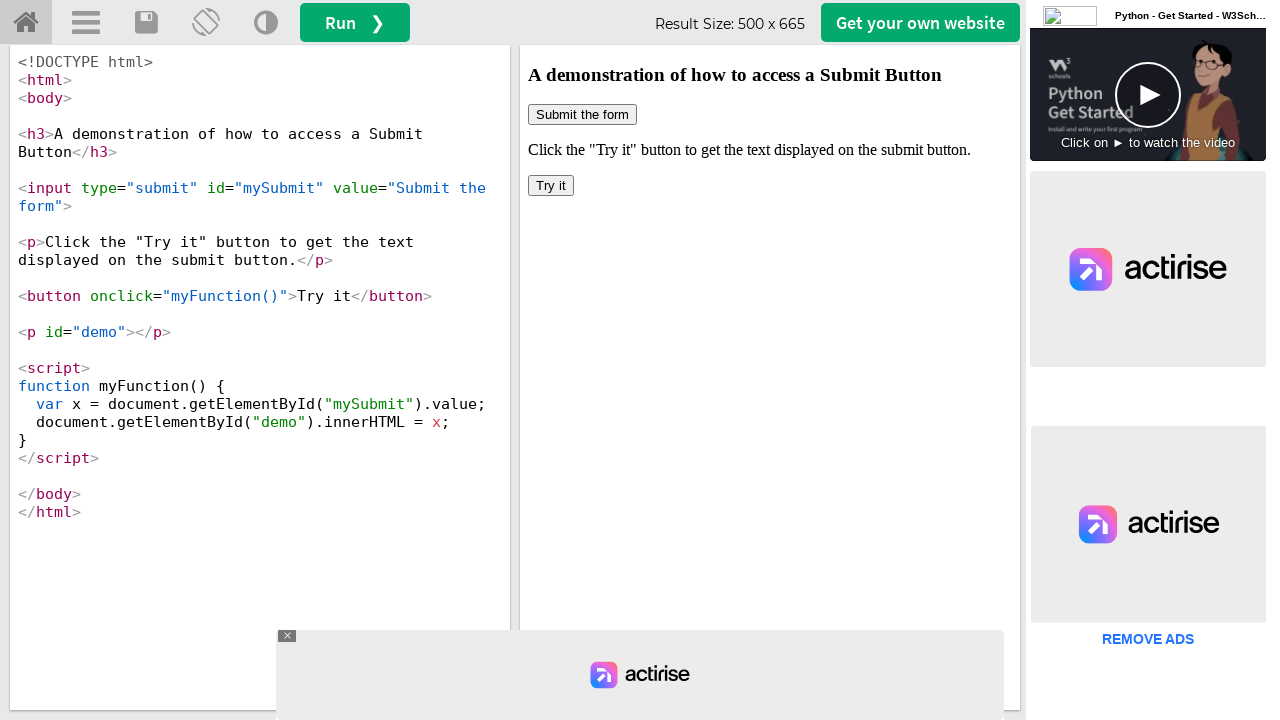

Clicked the button inside the iframe at (551, 186) on #iframeResult >> internal:control=enter-frame >> xpath=/html/body/button
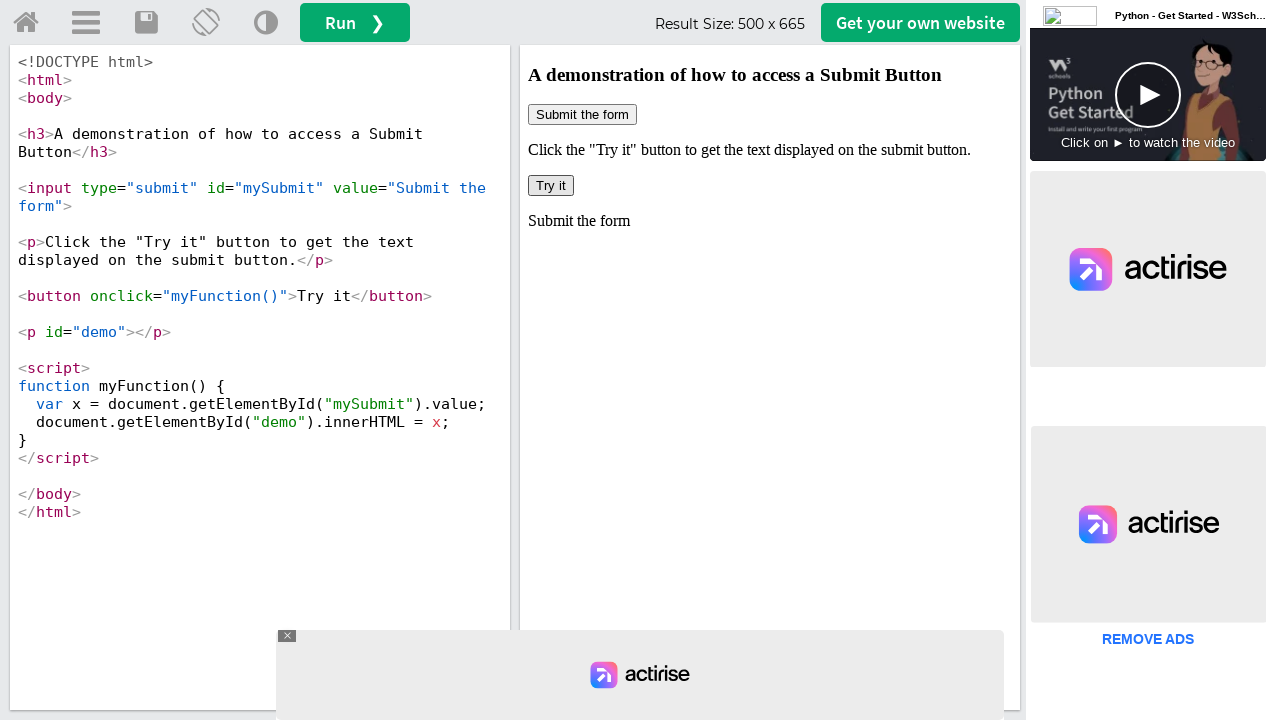

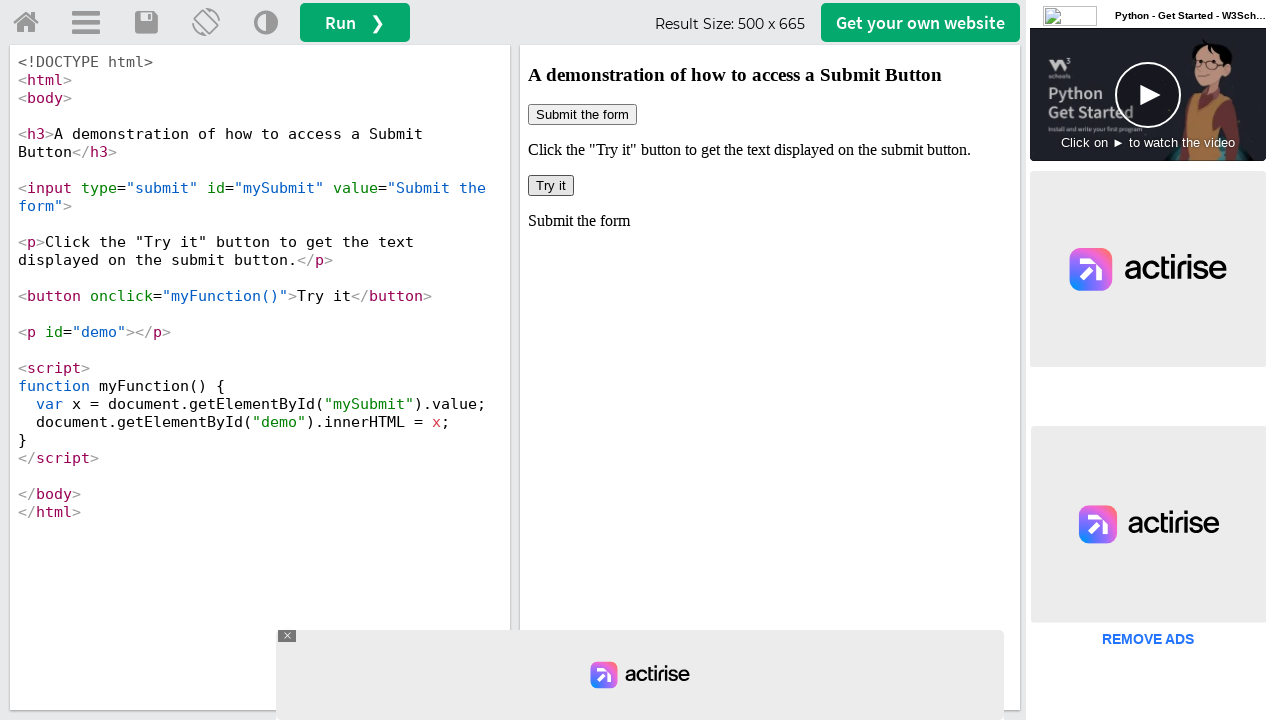